Tests JavaScript alert handling by clicking a button that triggers a JS alert, waiting for the alert to appear, and accepting it.

Starting URL: https://the-internet.herokuapp.com/javascript_alerts

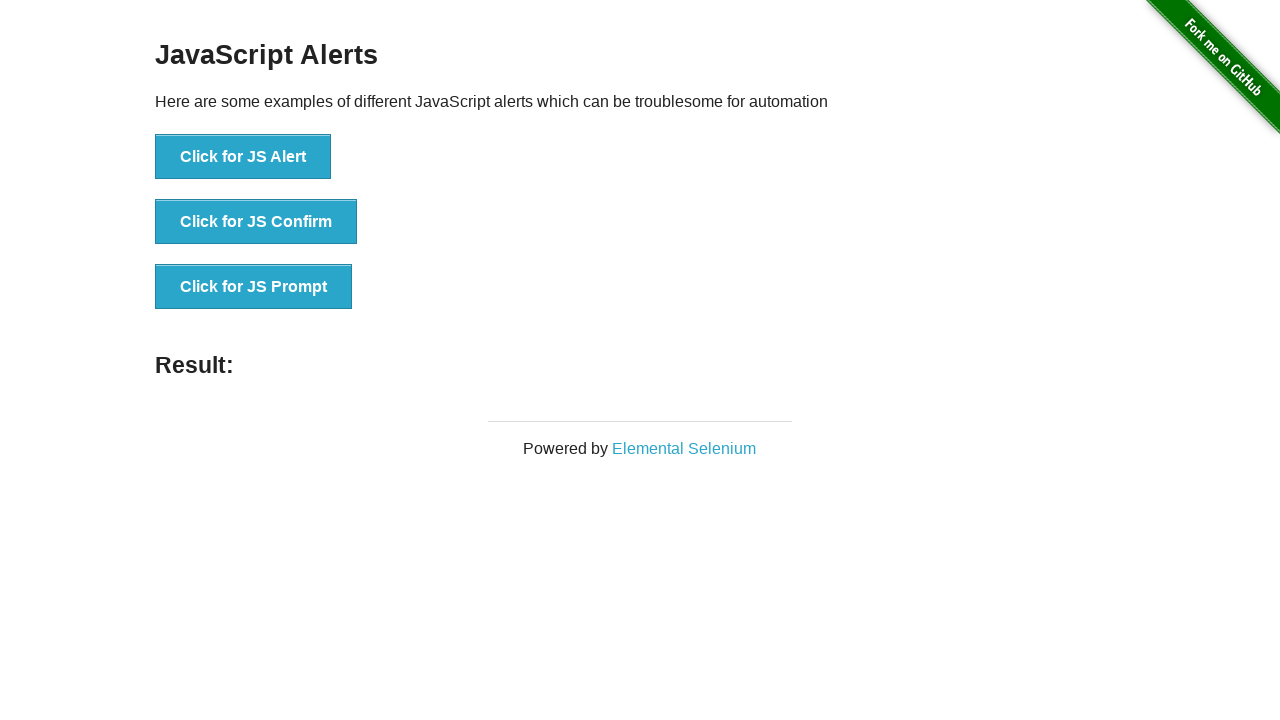

Set up dialog handler to accept alerts
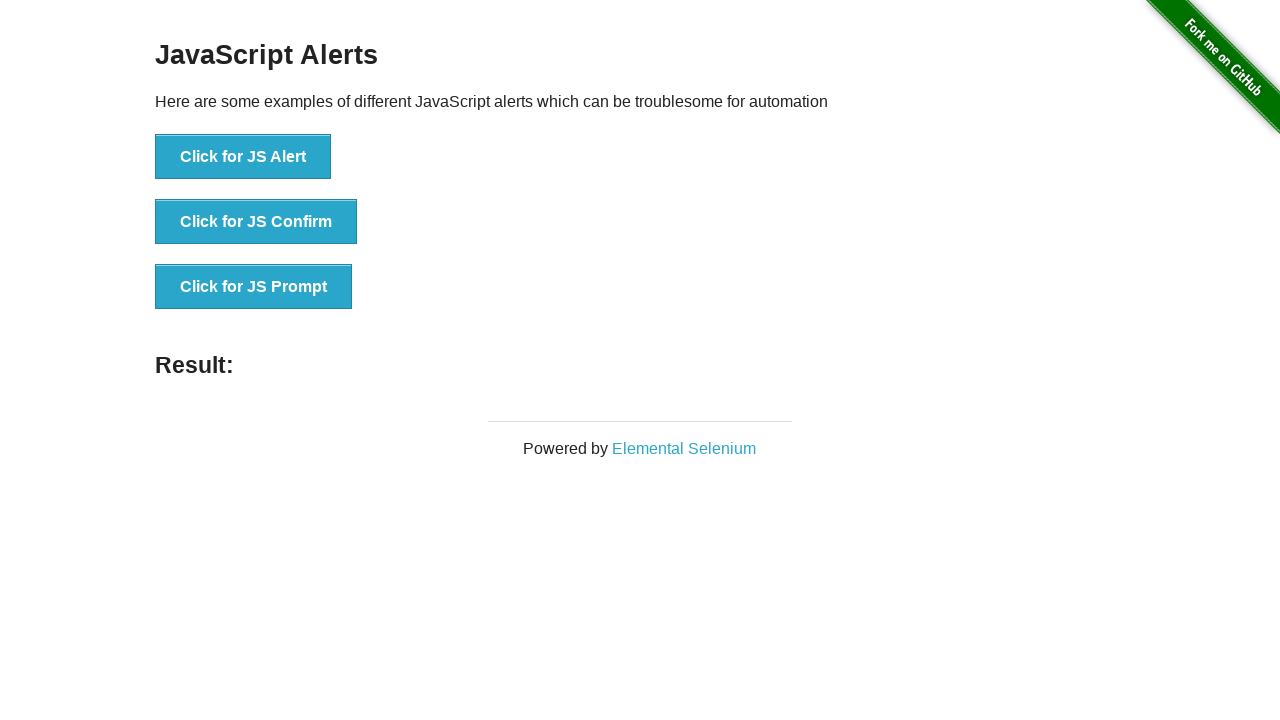

Clicked button to trigger JavaScript alert at (243, 157) on xpath=//button[normalize-space()='Click for JS Alert']
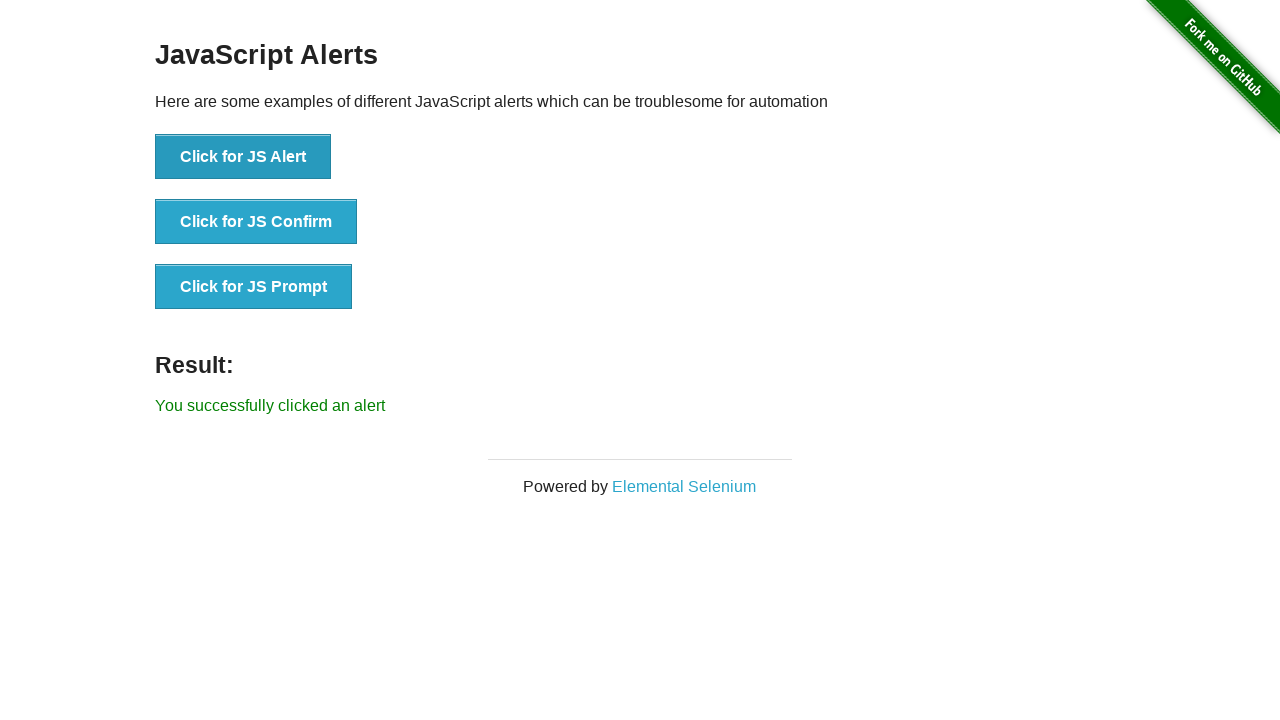

Alert was accepted and result element appeared
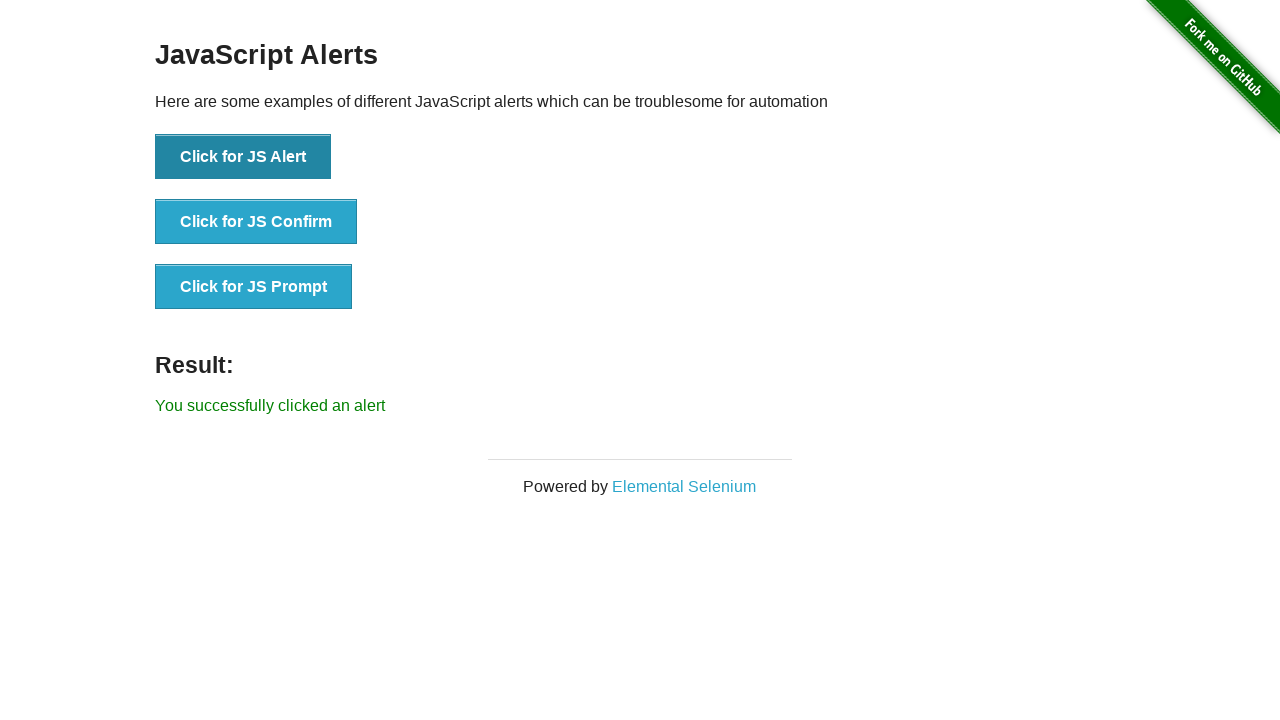

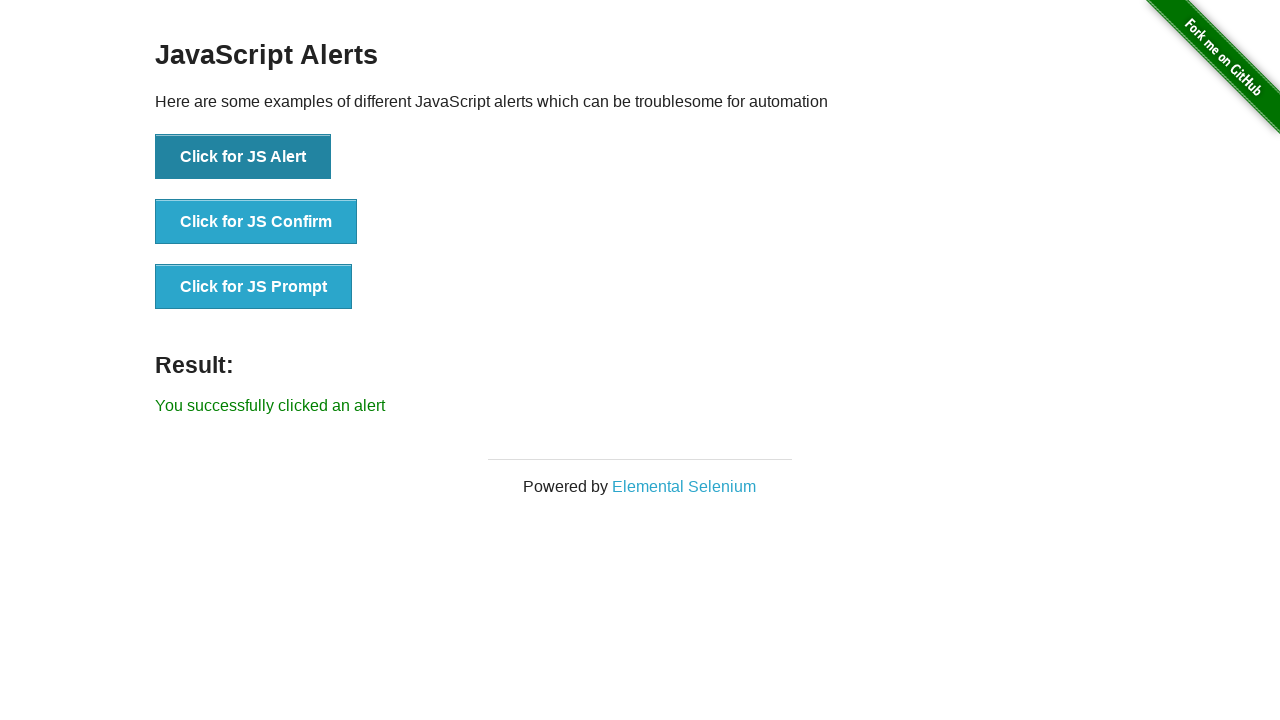